Tests HTTPS enforcement by navigating to an HTTP URL and verifying it's not an HTTP URL with modified path

Starting URL: http://www.bershka.com/hr/h-man.html

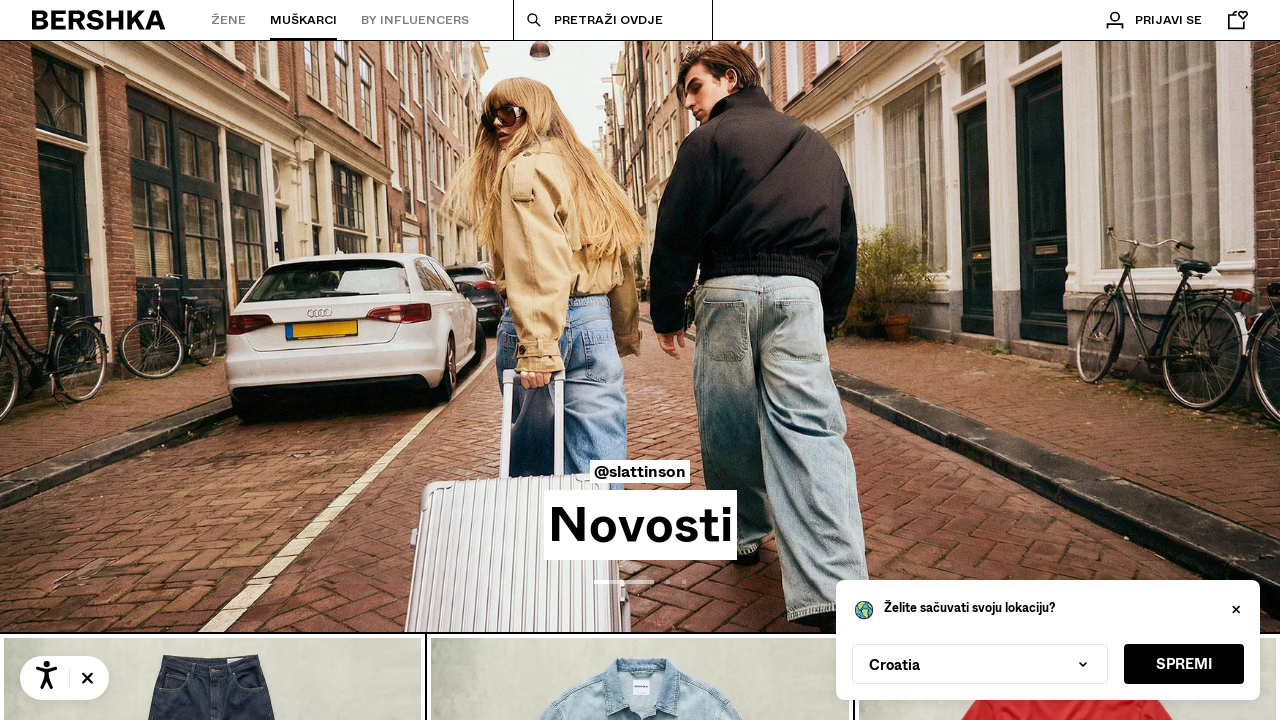

Waited for network idle state after navigation to http://www.bershka.com/hr/h-man.html
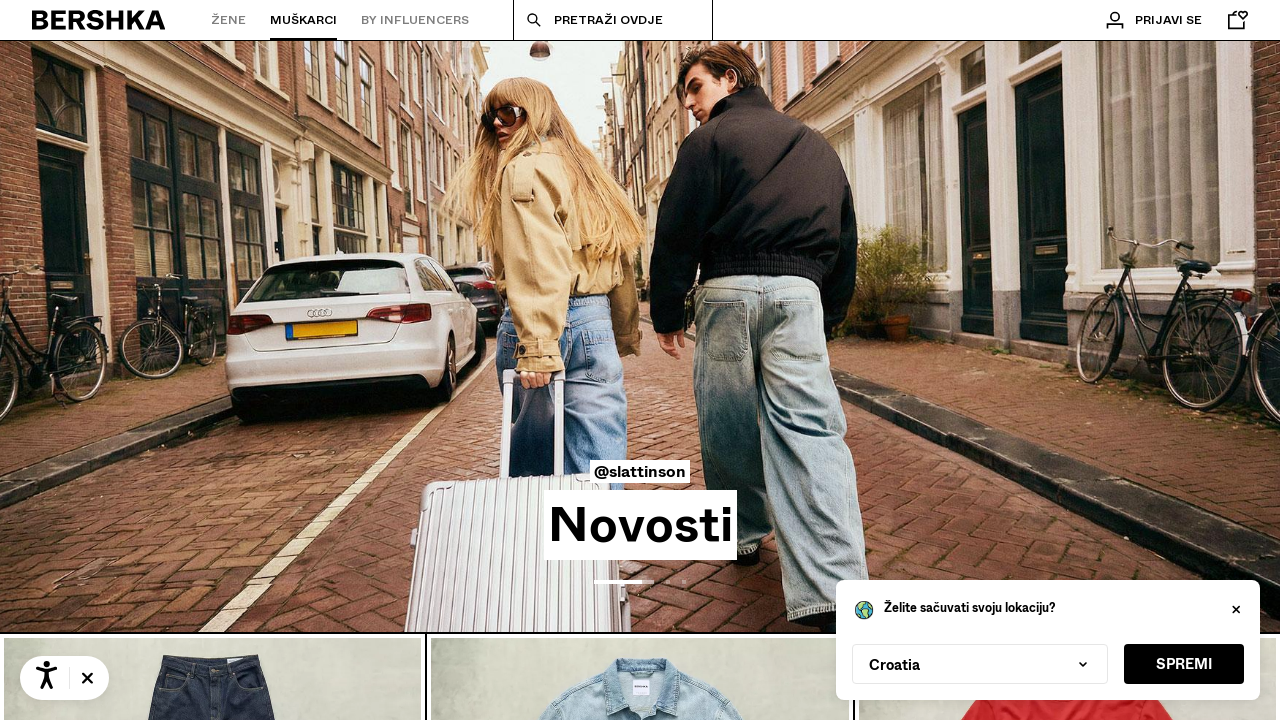

Verified that current URL is not the HTTP version with modified path
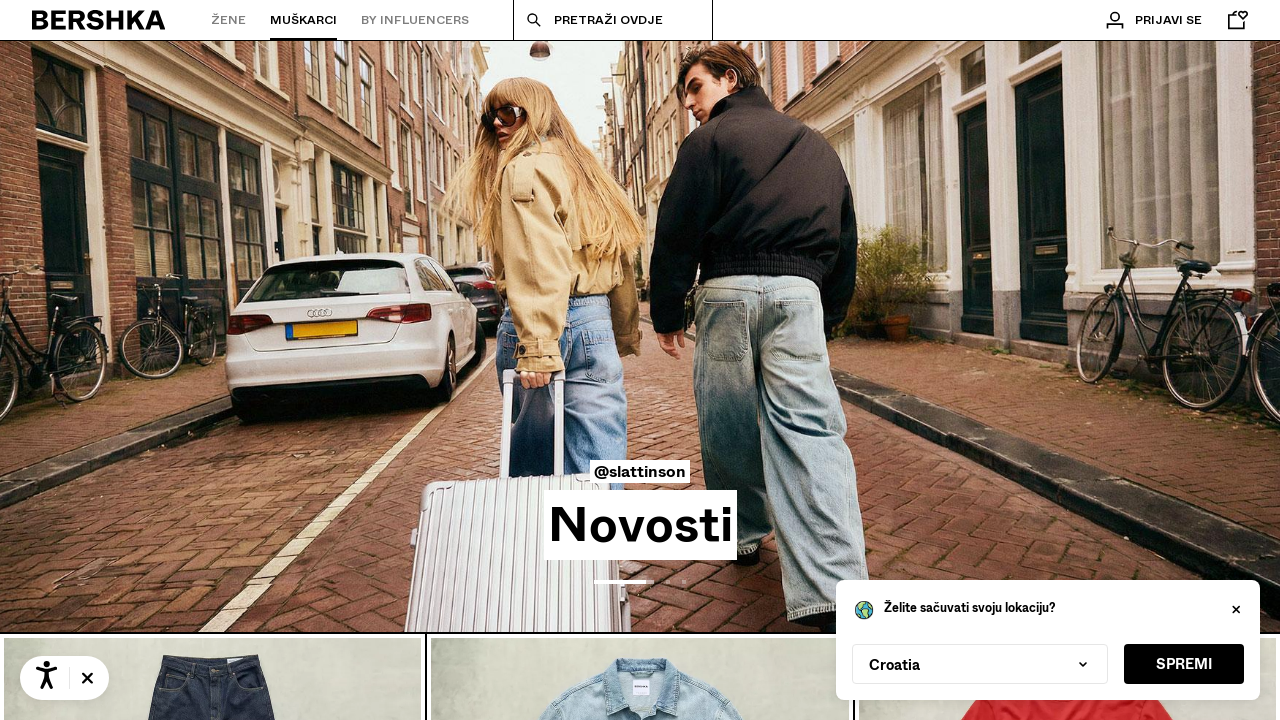

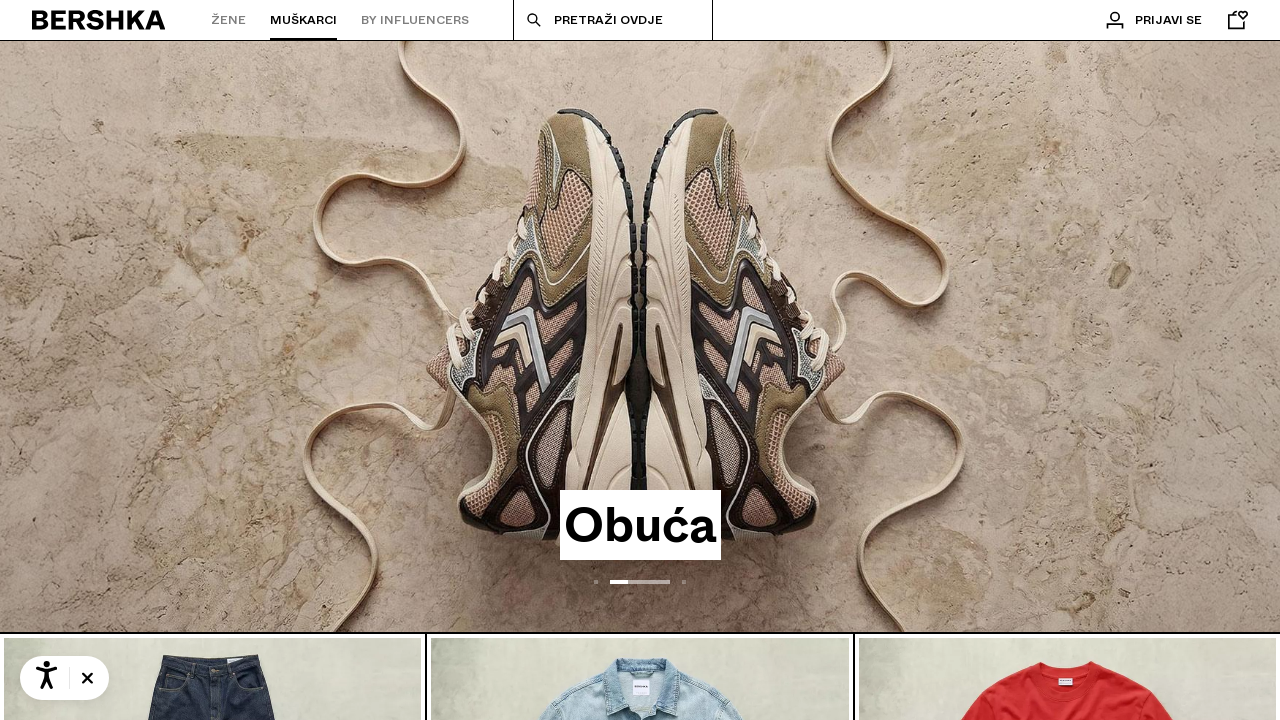